Tests the jQuery UI datepicker by switching to the iframe and directly typing a date into the datepicker input field

Starting URL: https://jqueryui.com/datepicker/

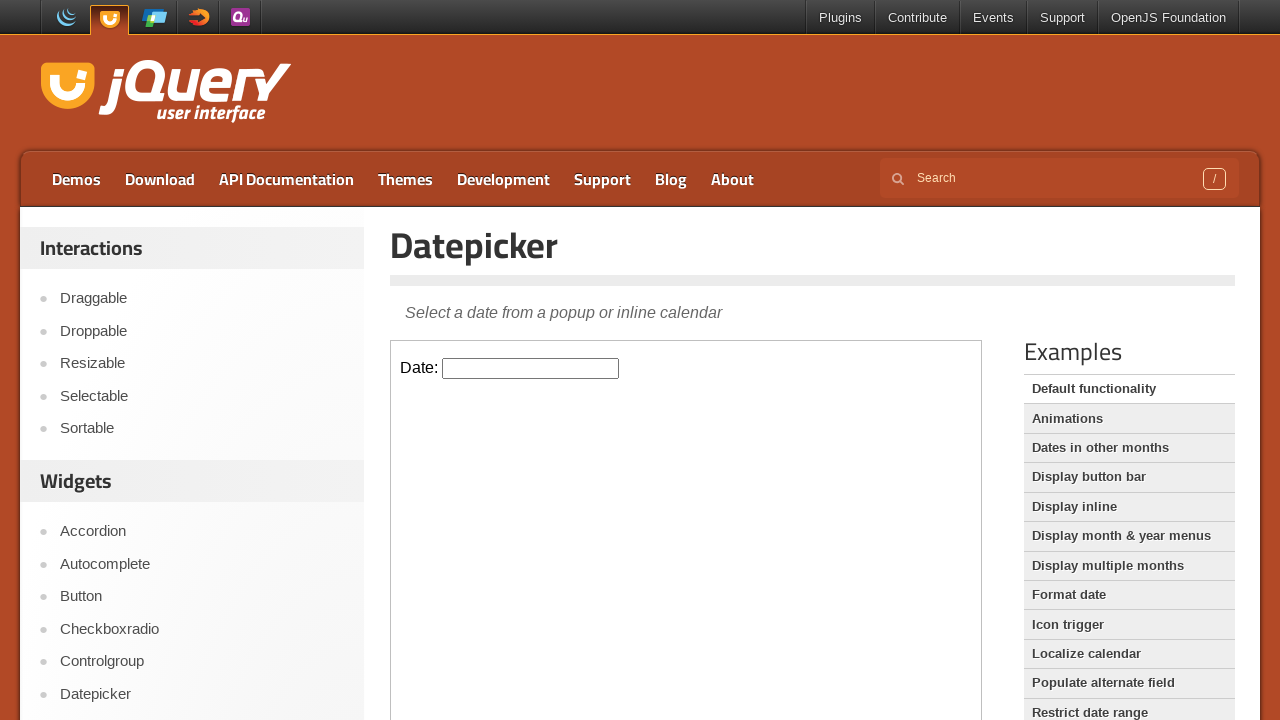

Located iframe containing the datepicker
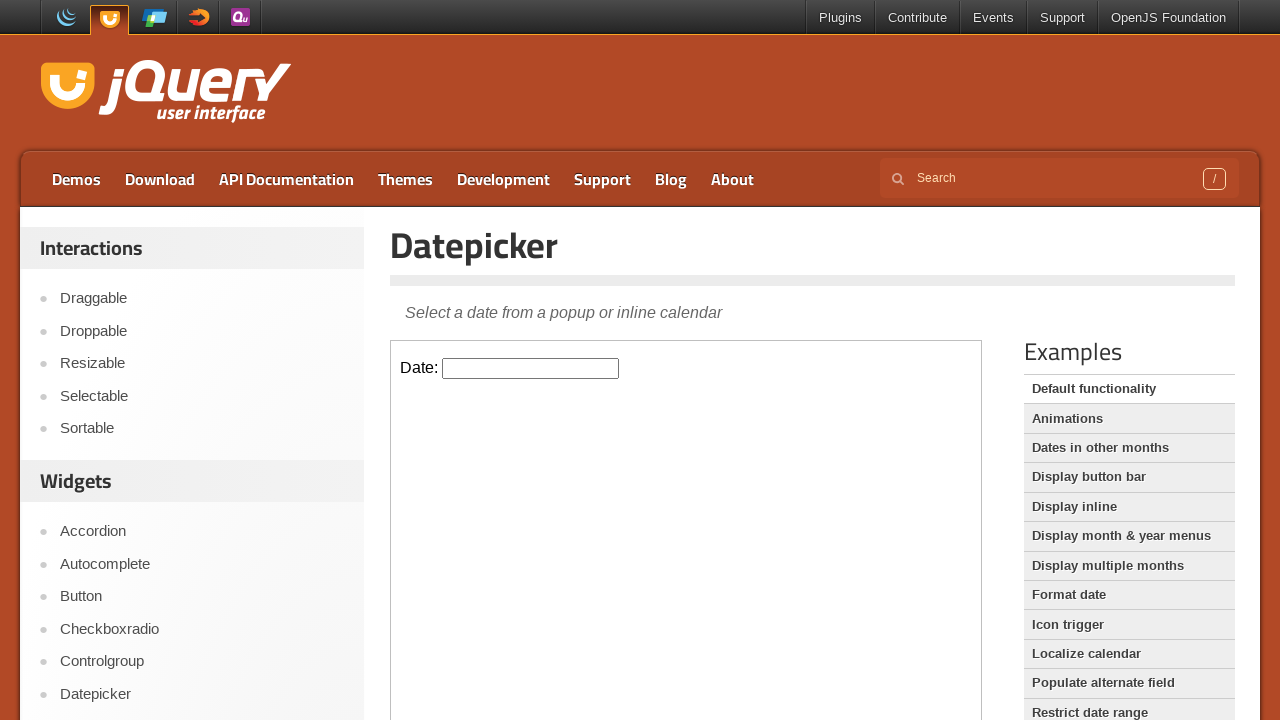

Filled datepicker input field with date '10/01/2025' on iframe.demo-frame >> nth=0 >> internal:control=enter-frame >> #datepicker
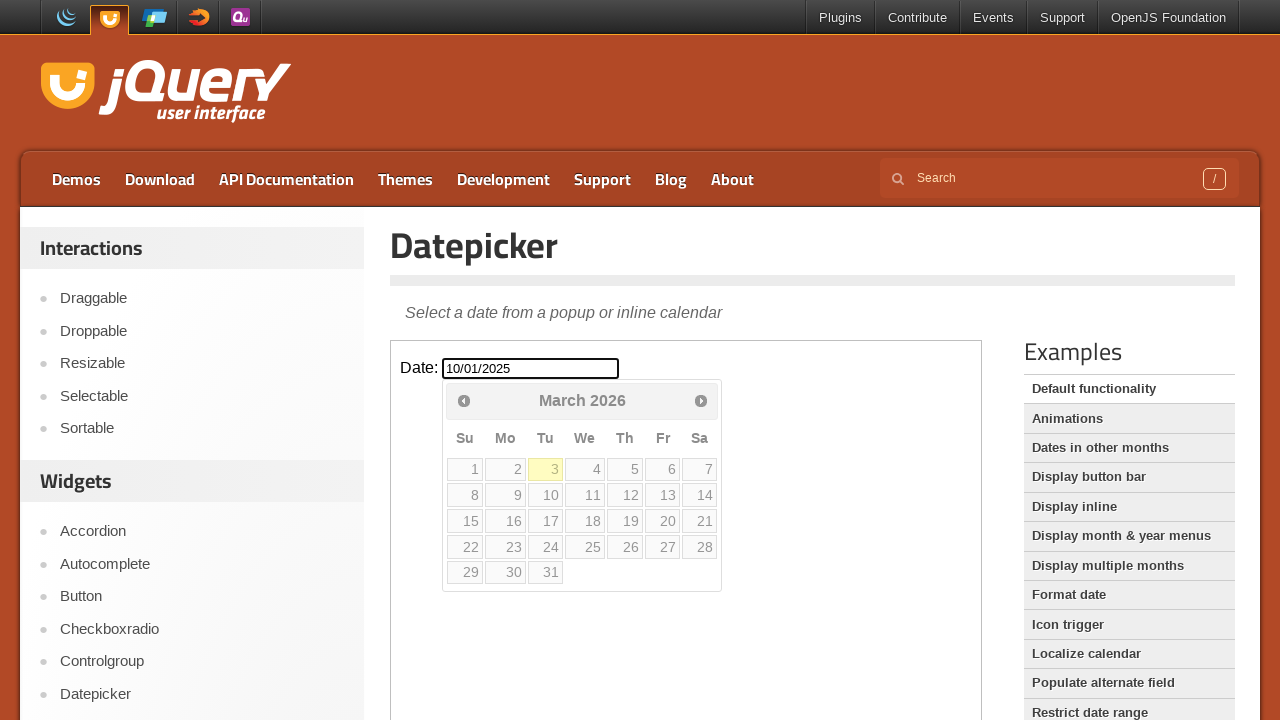

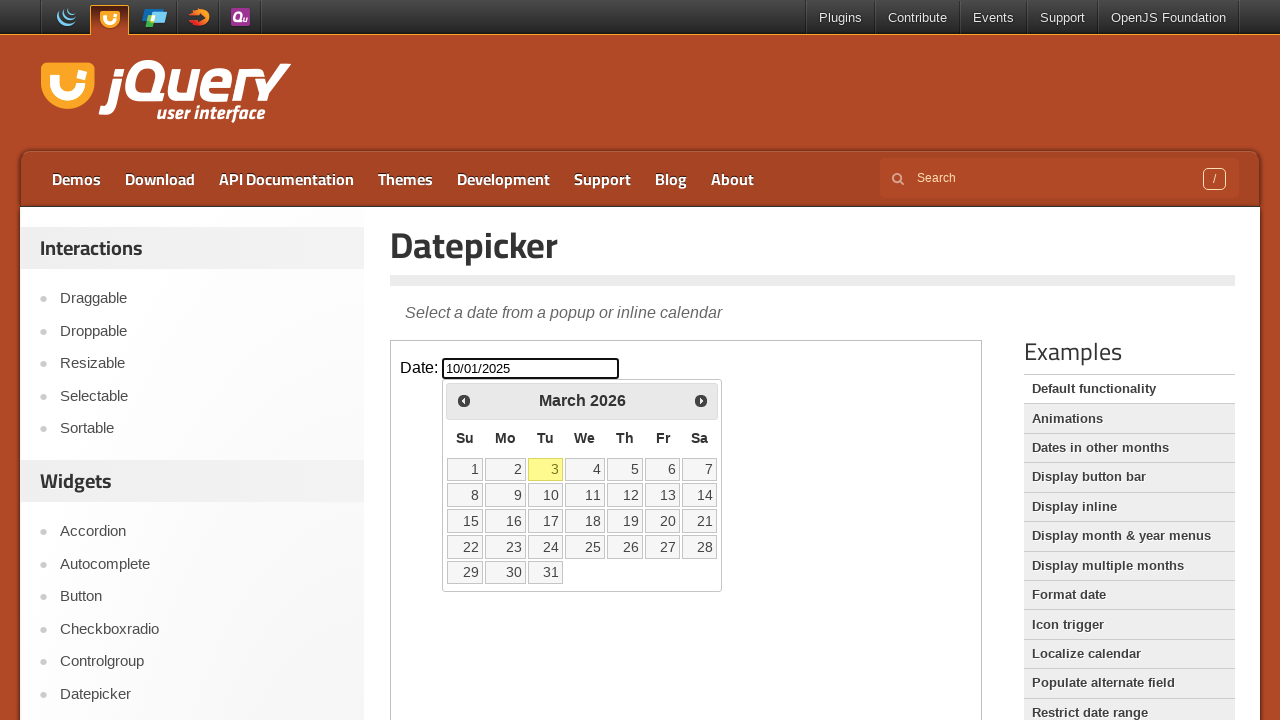